Tests handling of JavaScript alert dialogs by clicking an alert button and verifying the alert message before accepting it

Starting URL: https://testautomationpractice.blogspot.com/

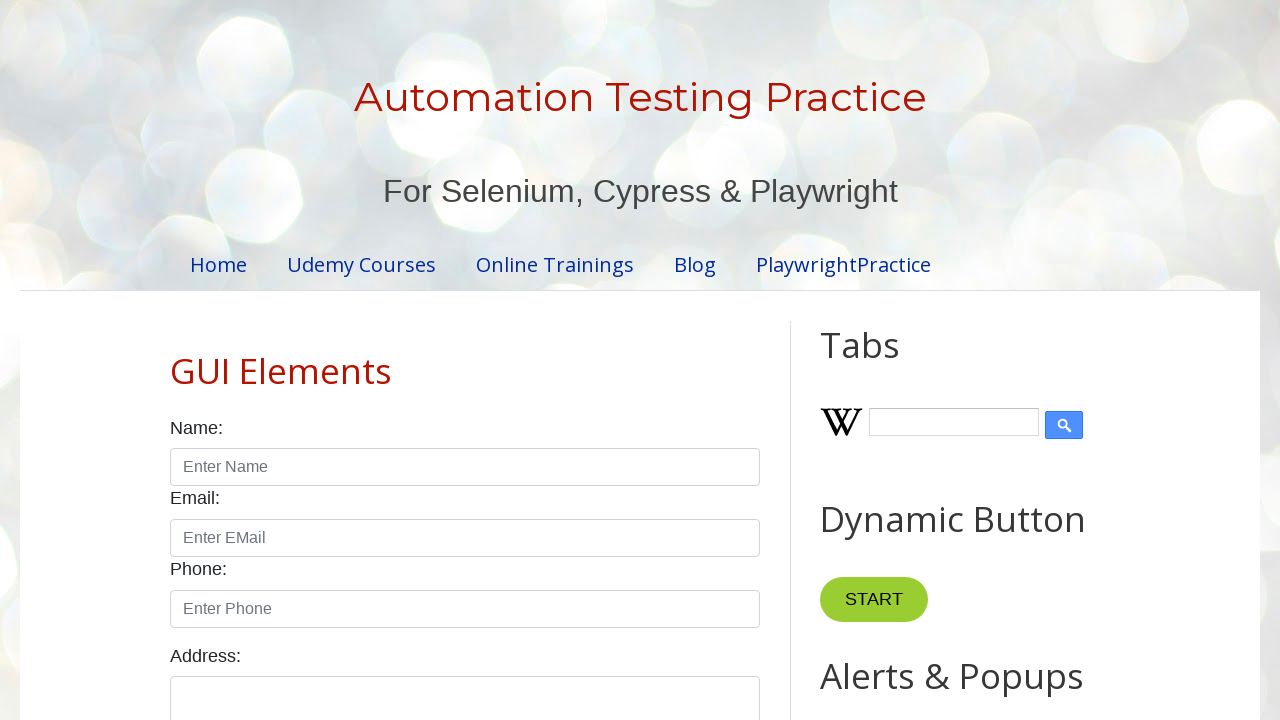

Set up dialog handler to intercept and accept alerts
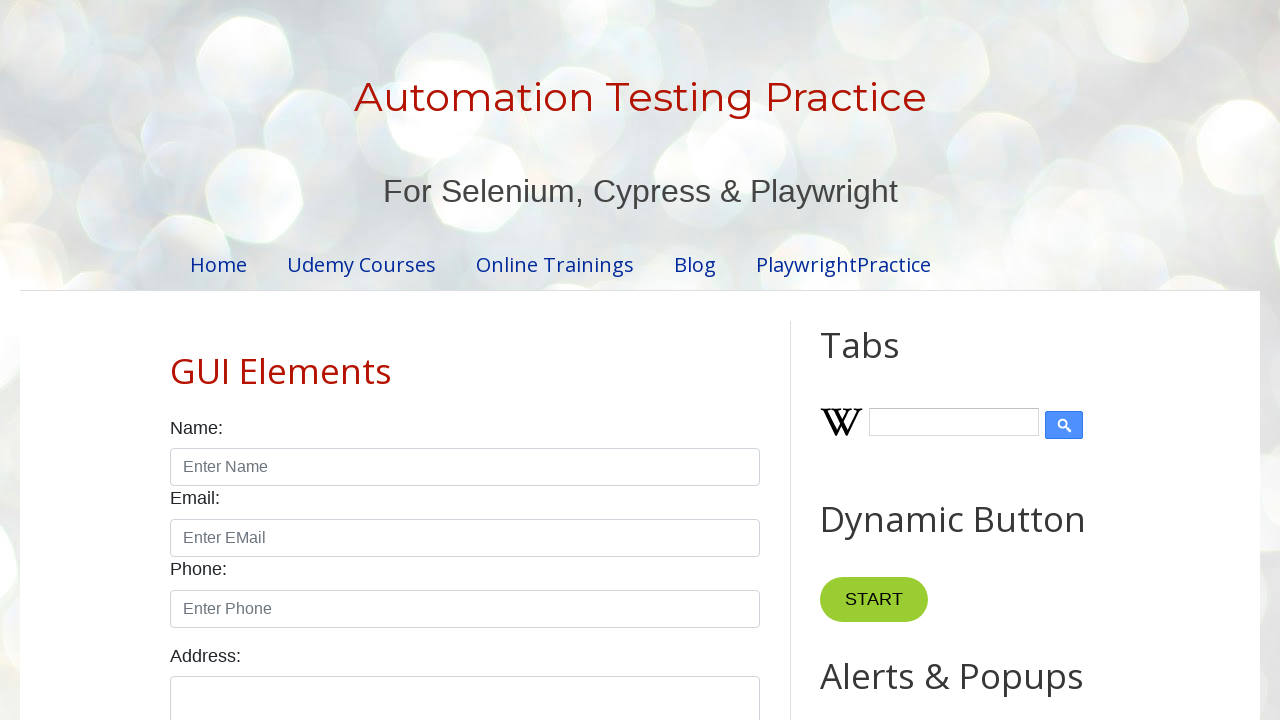

Clicked alert button to trigger JavaScript alert at (888, 361) on #alertBtn
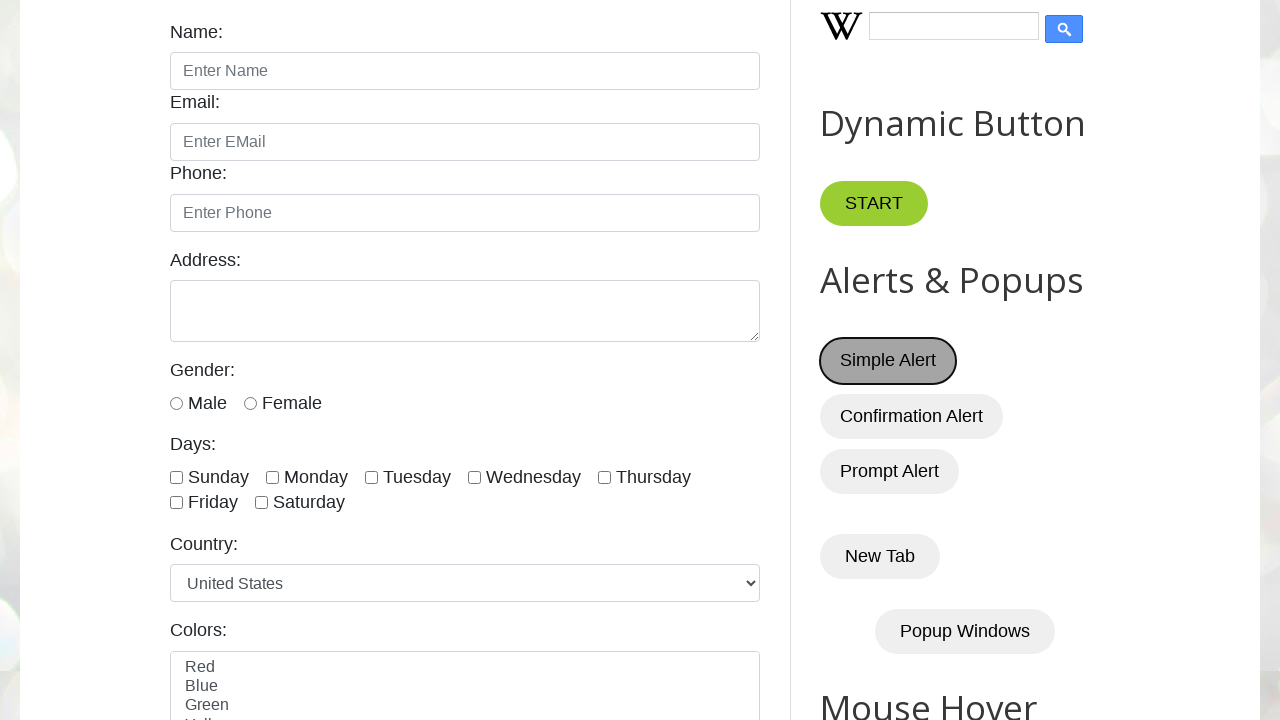

Waited 2 seconds for alert processing to complete
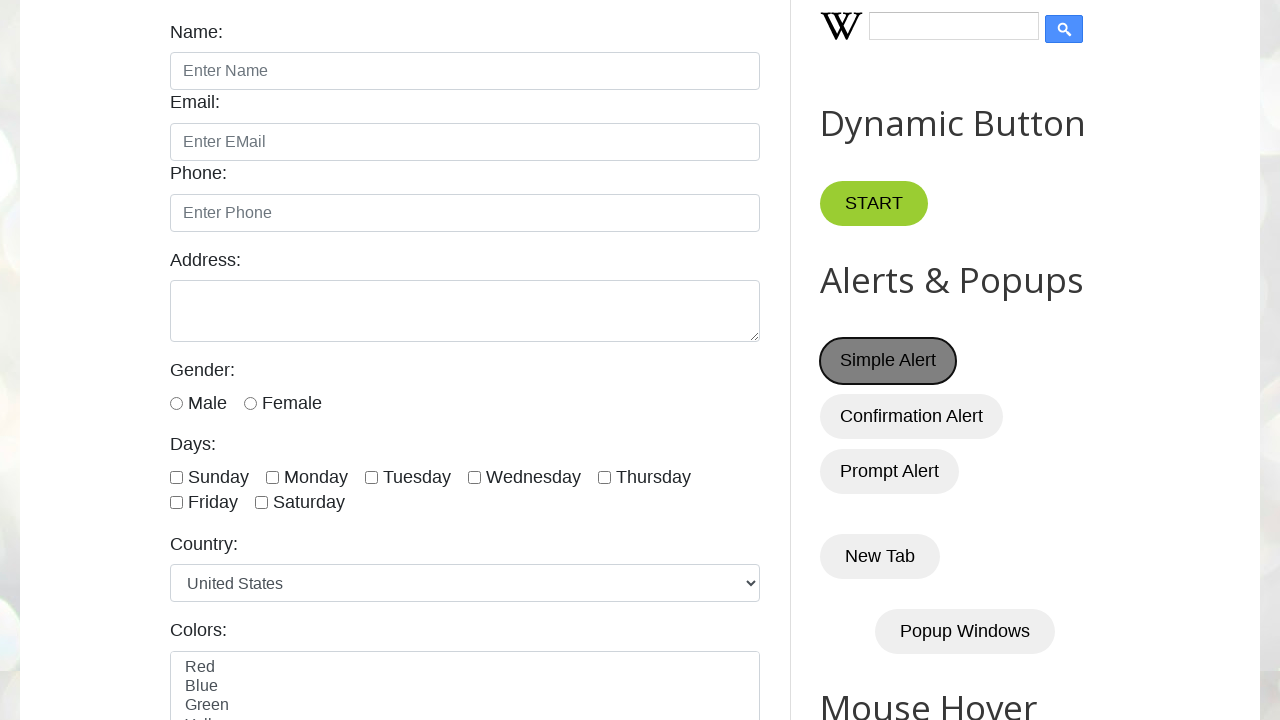

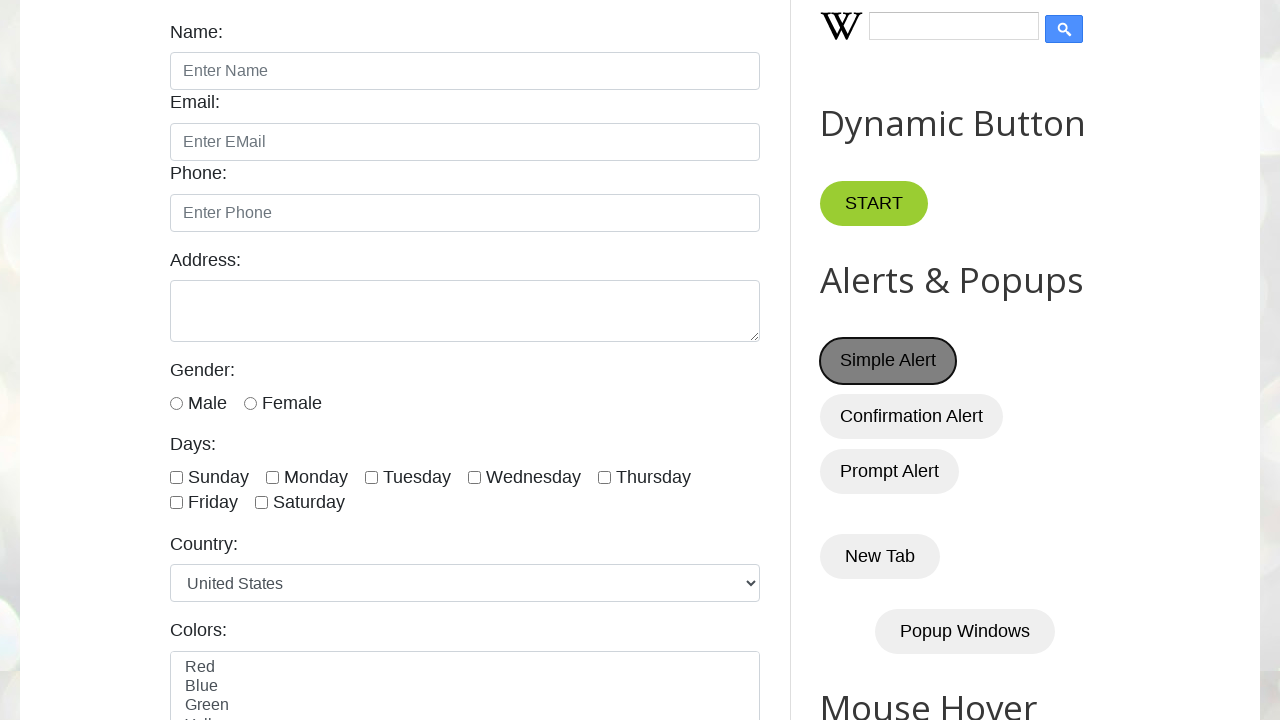